Verifies that the second button's value matches expected text when ignoring case sensitivity

Starting URL: https://kristinek.github.io/site/examples/locators

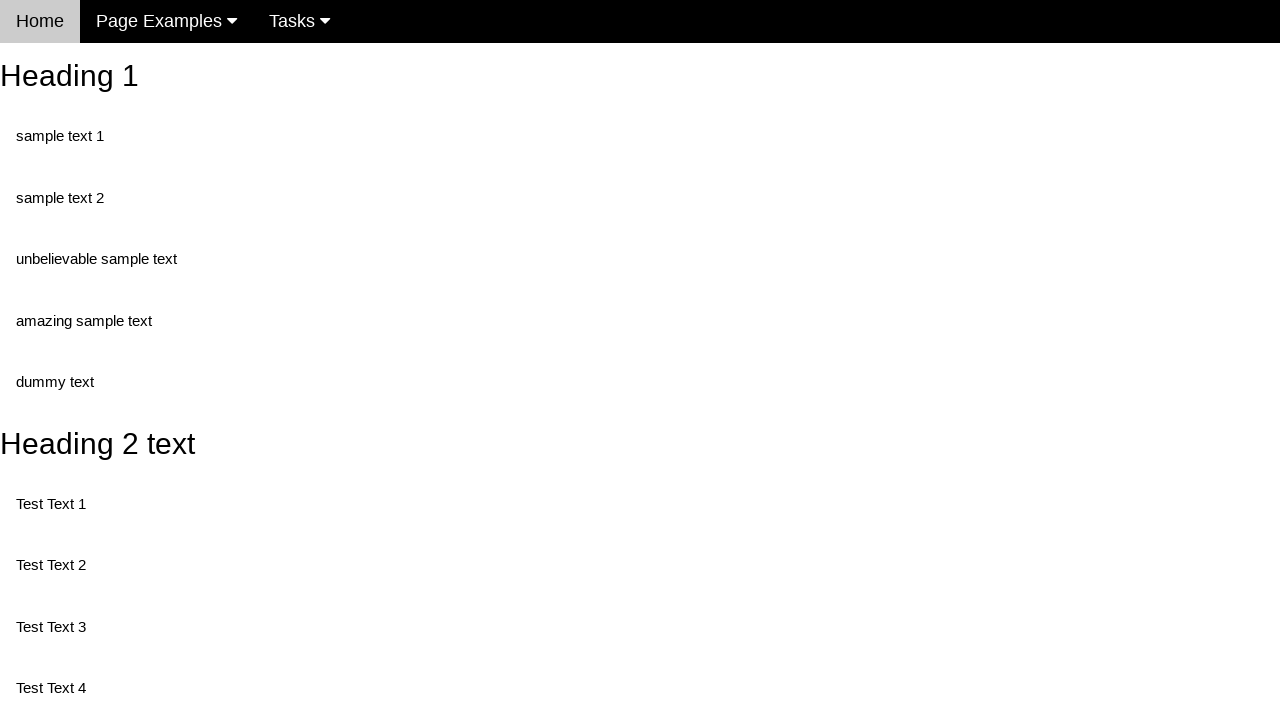

Navigated to locators example page
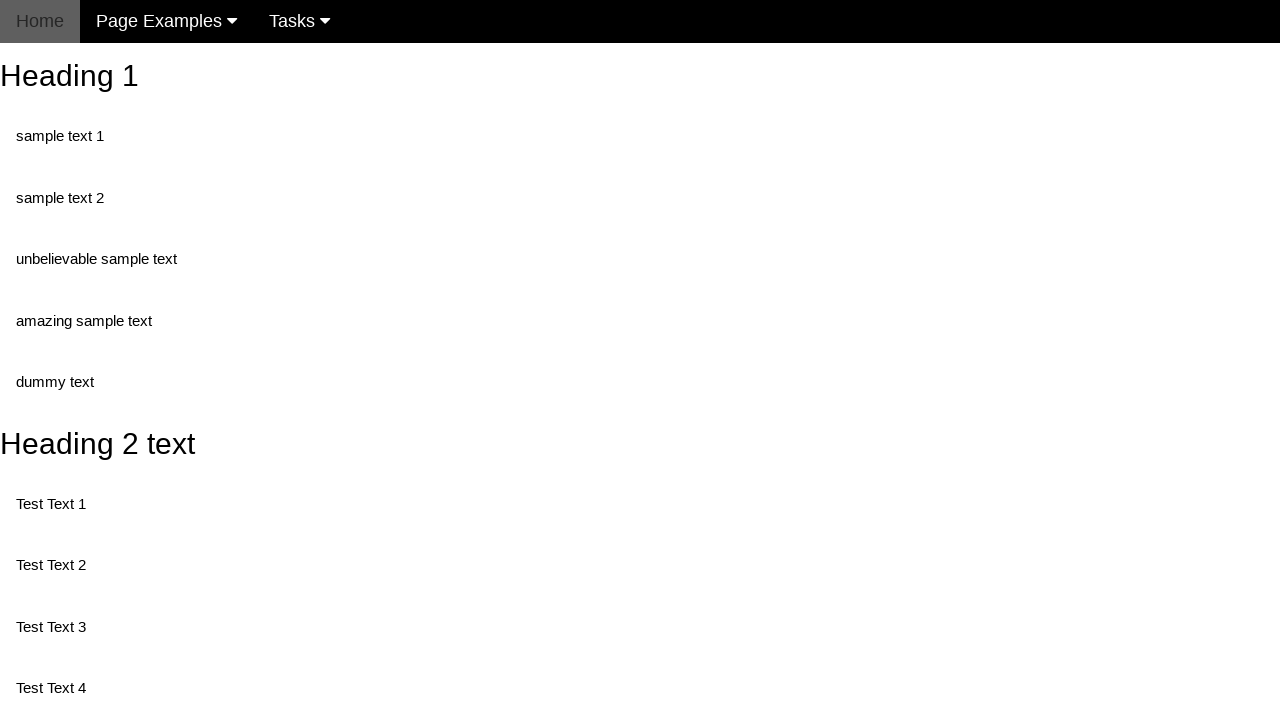

Retrieved value attribute from second button element
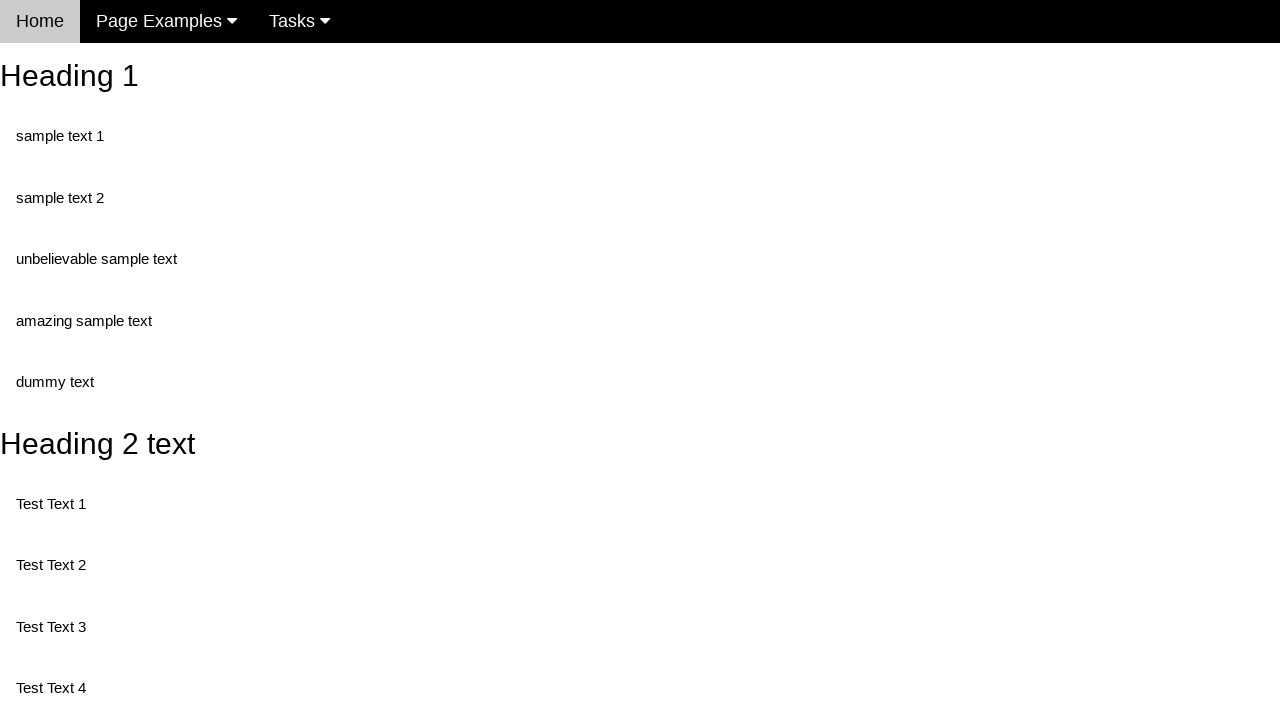

Asserted second button's value matches 'this is also a button' (case insensitive)
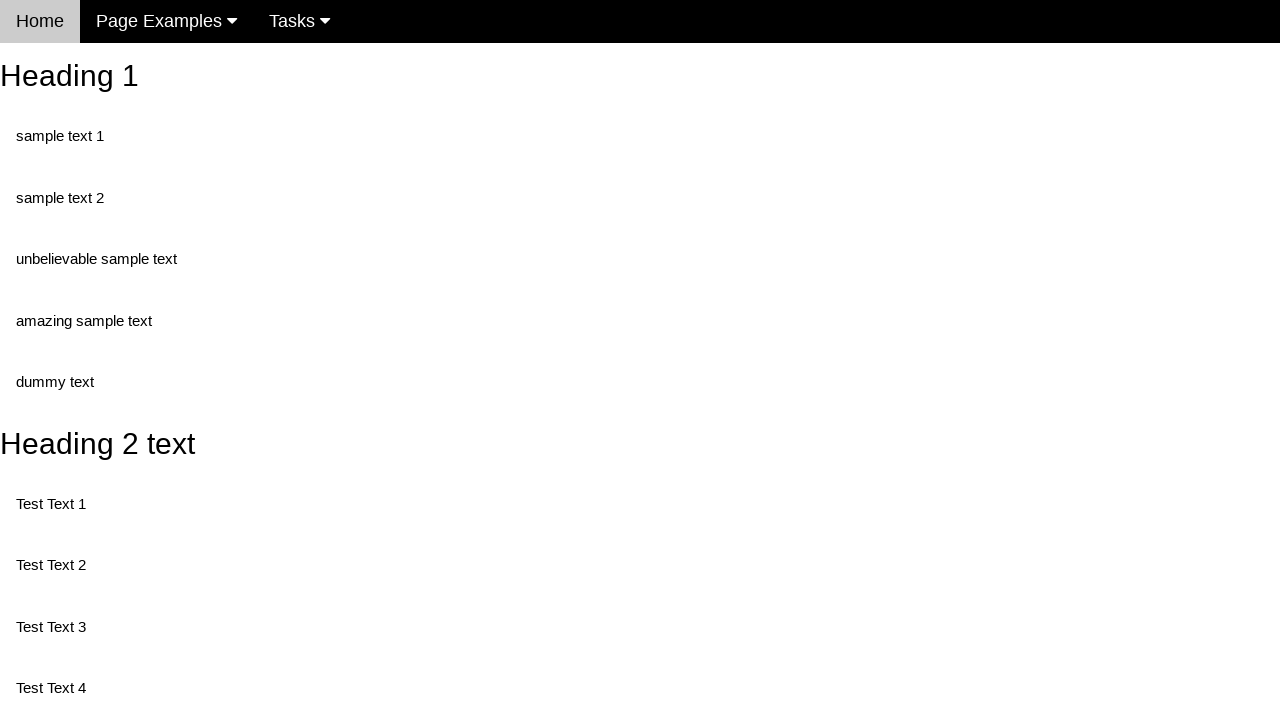

Asserted second button's value contains 'this is also a button'
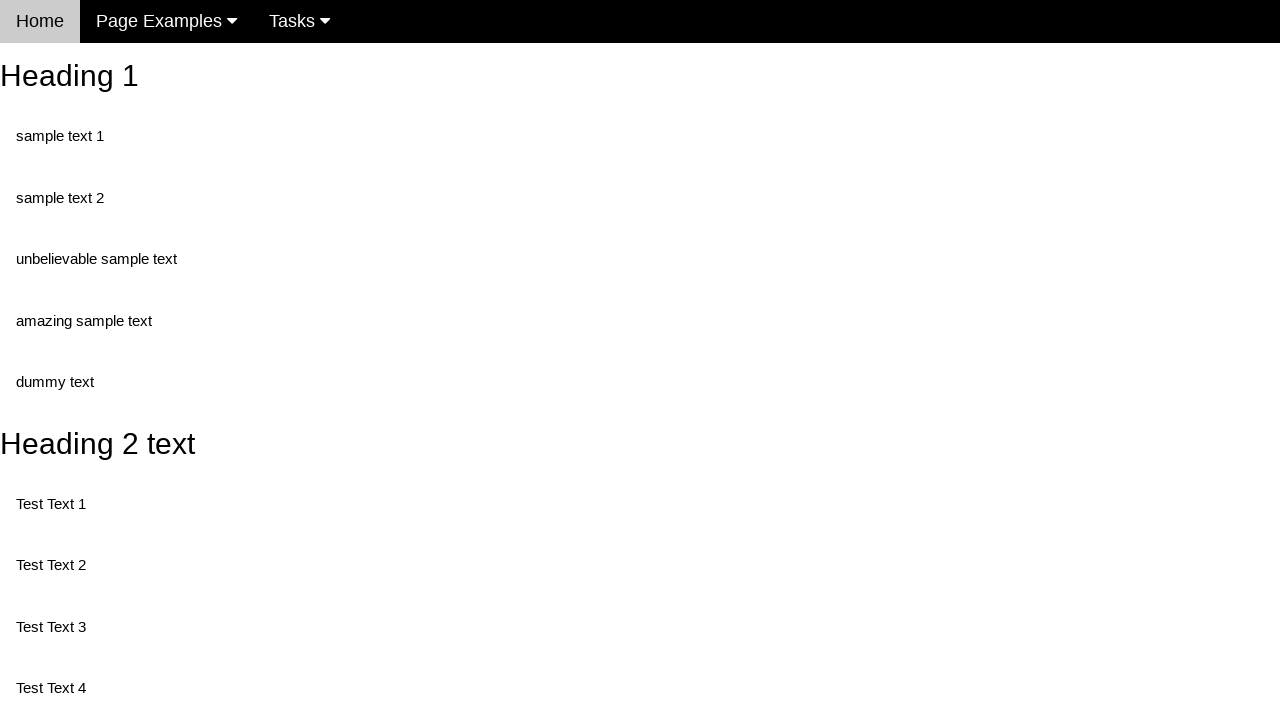

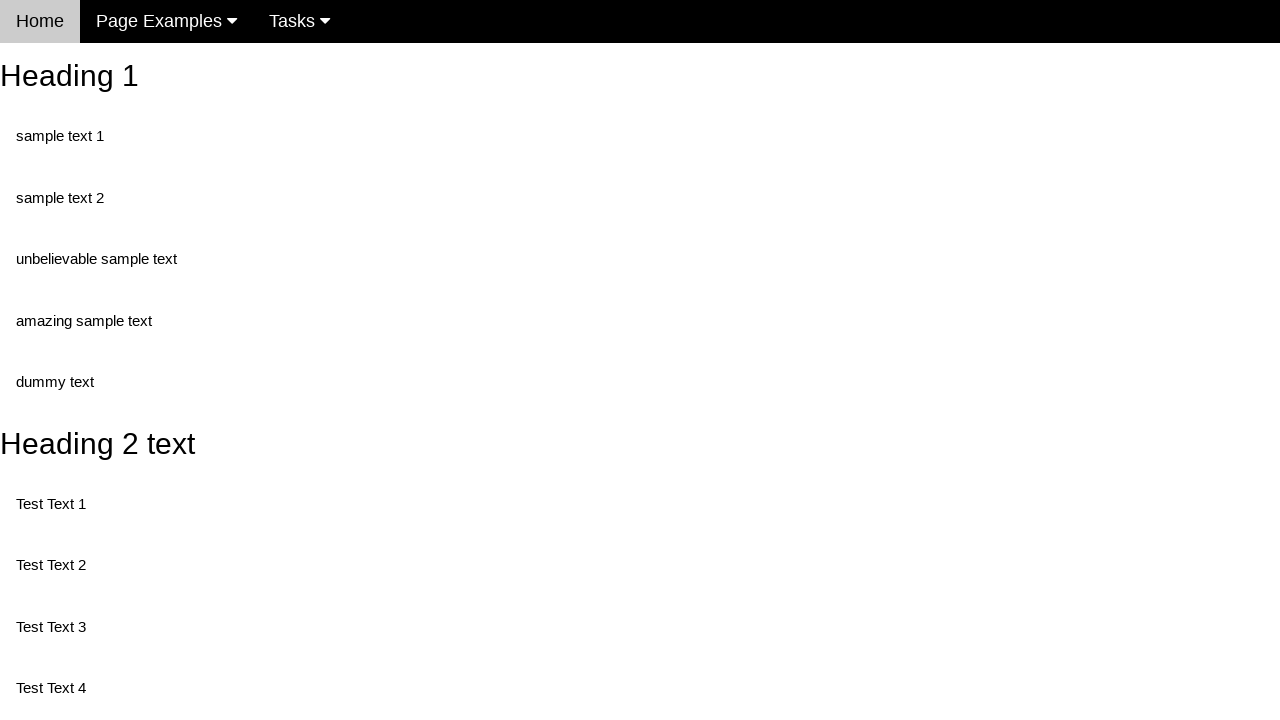